Tests jQuery UI drag-and-drop functionality by switching to an iframe, performing a drag-and-drop action on draggable/droppable elements, then navigating to the Resizable page and verifying header navigation links exist.

Starting URL: https://jqueryui.com/droppable/

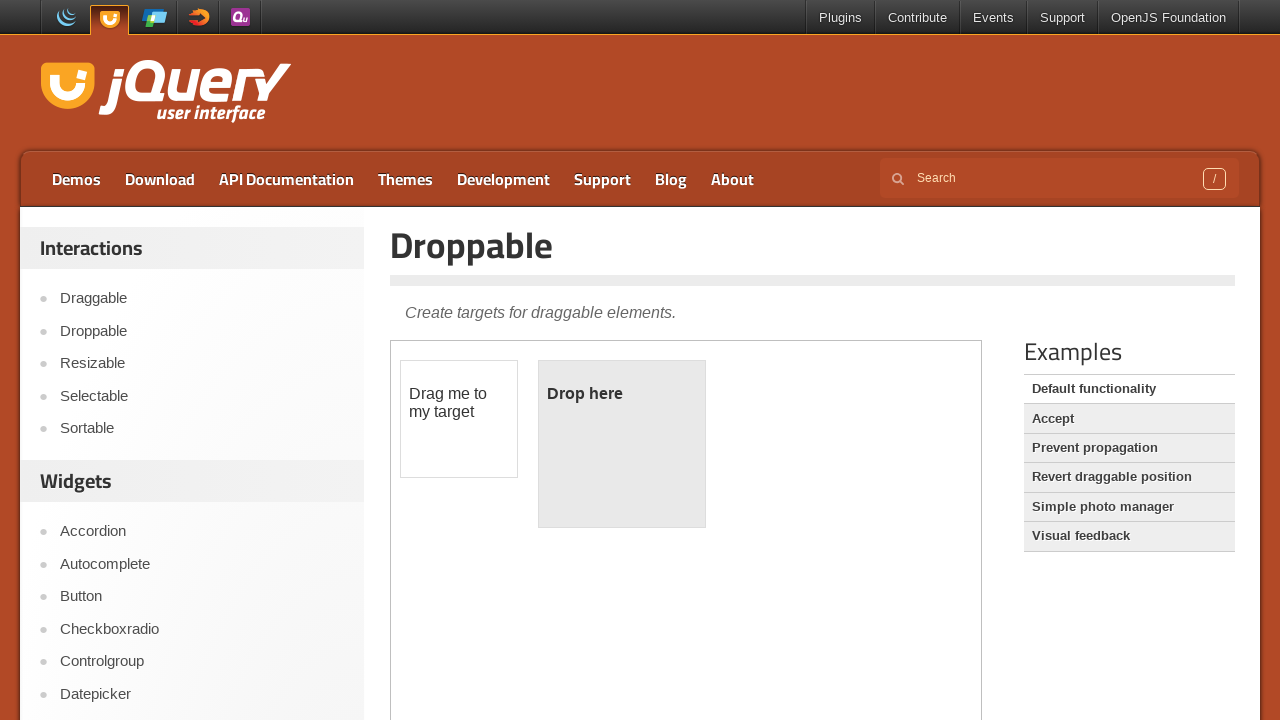

Located the demo iframe
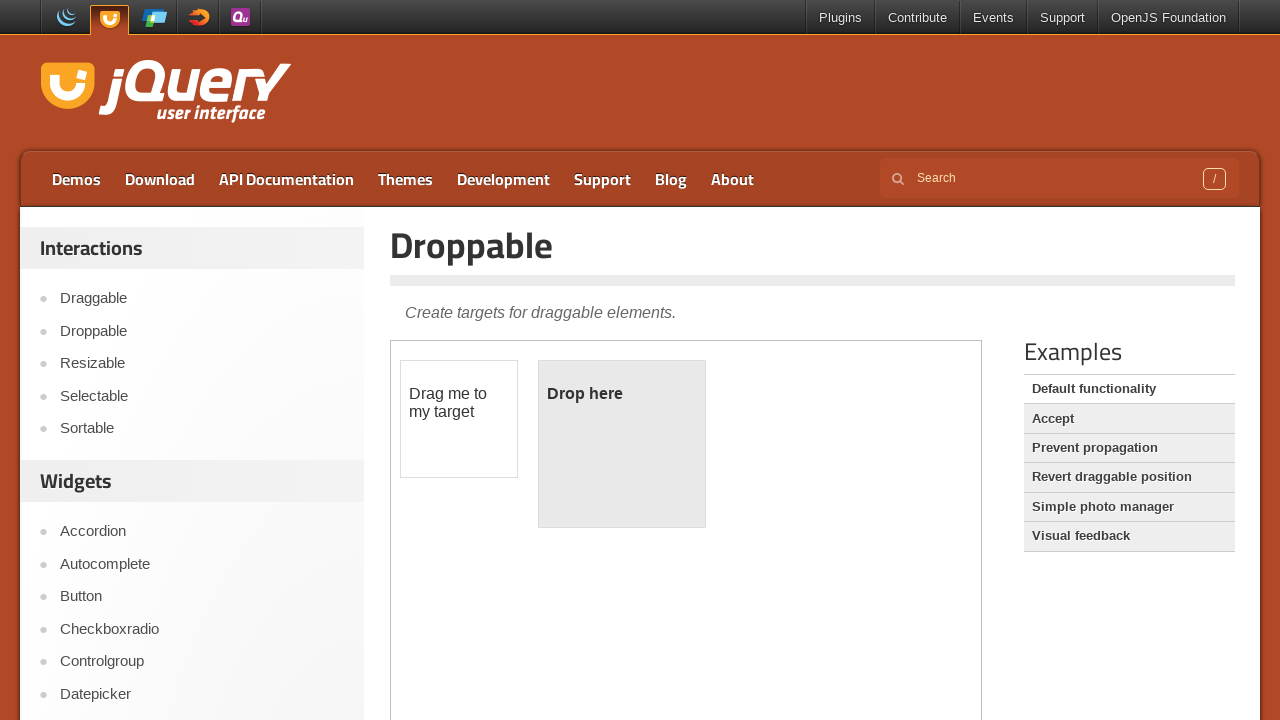

Located draggable element in iframe
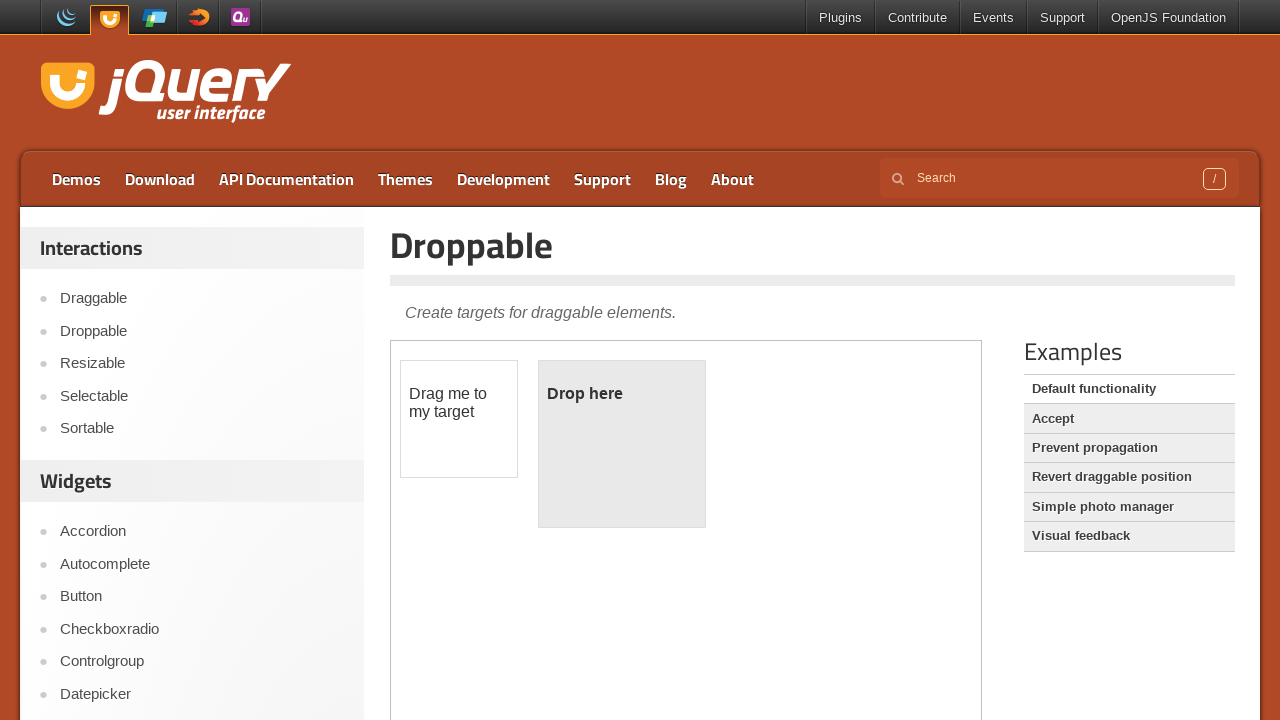

Located droppable element in iframe
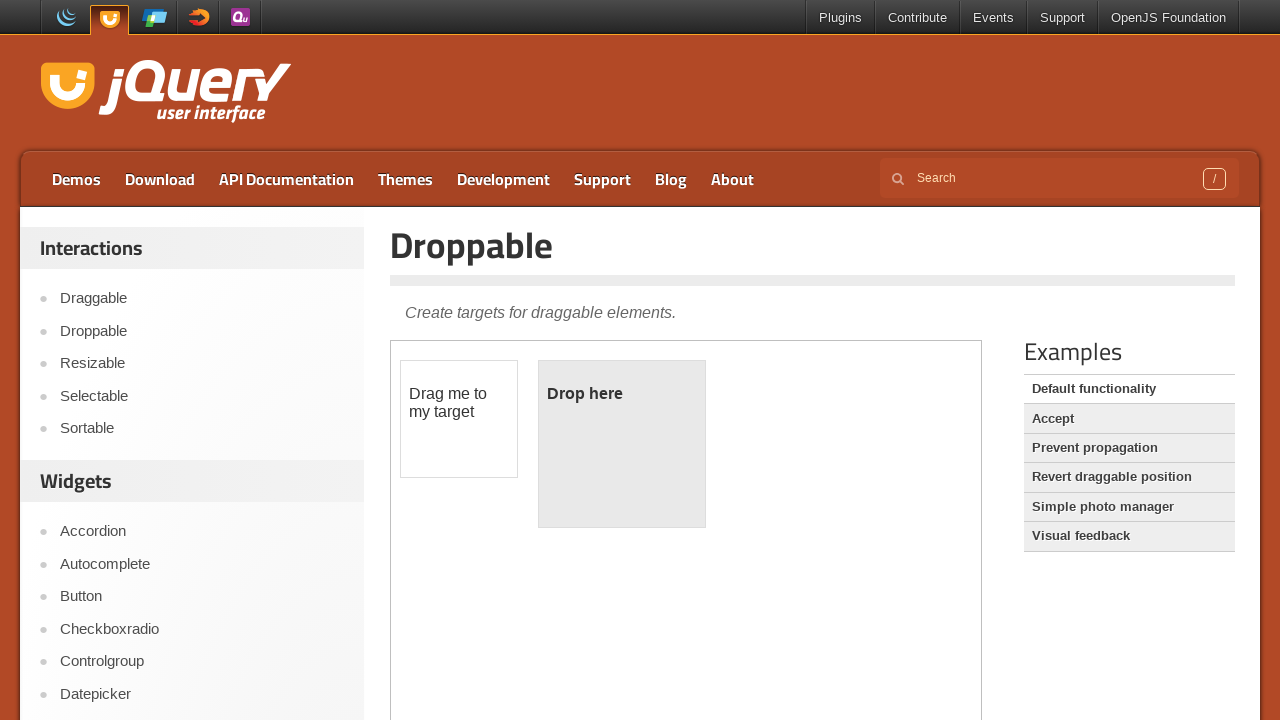

Performed drag-and-drop from draggable to droppable element at (622, 444)
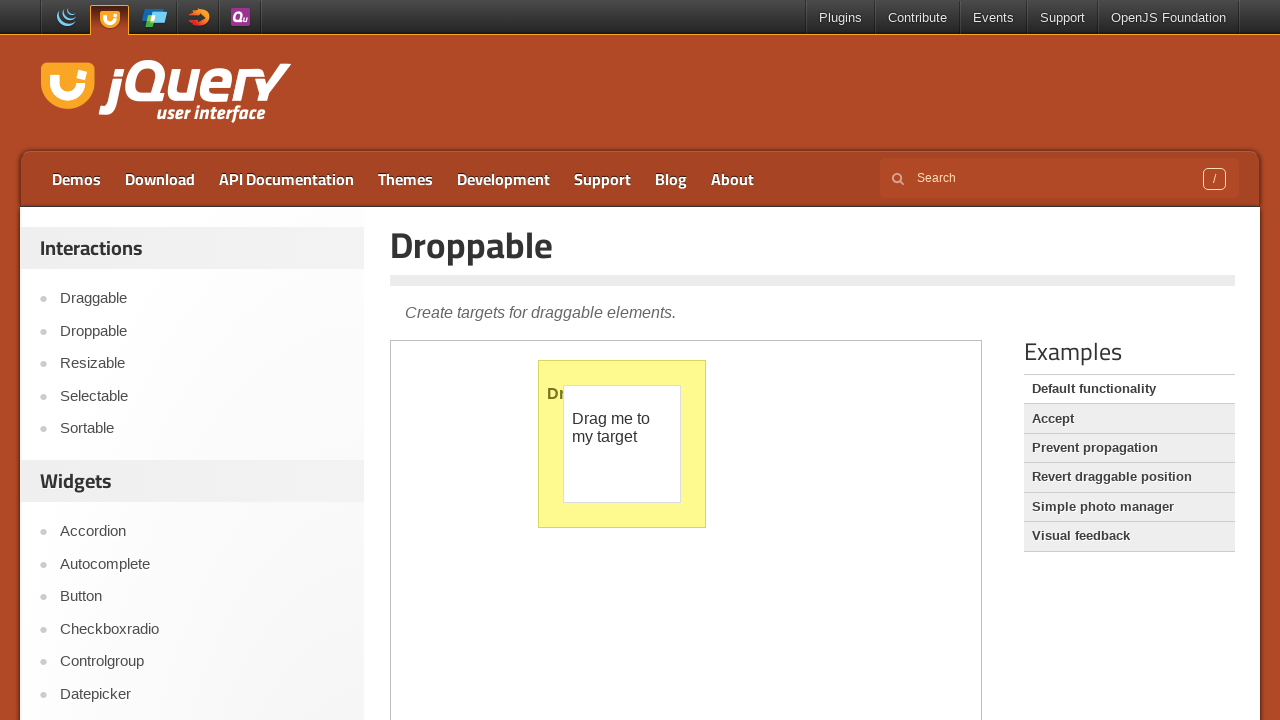

Verified droppable element is present after drag-and-drop
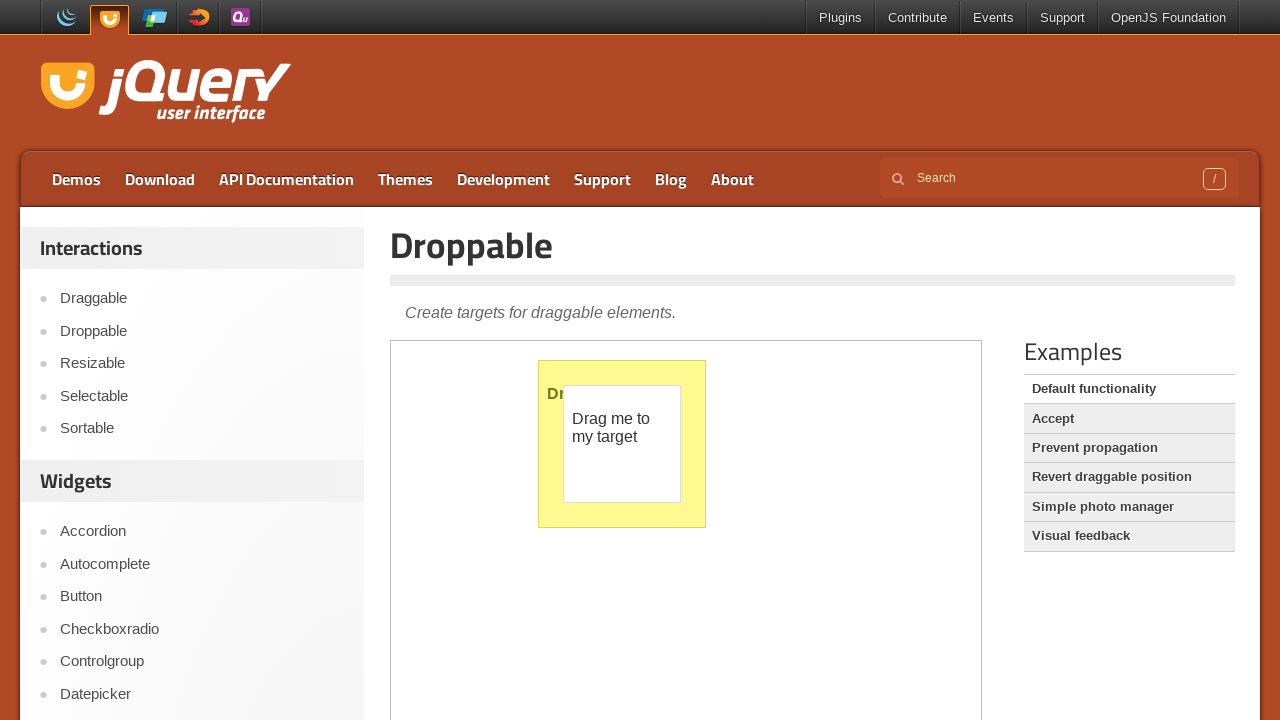

Clicked on Resizable navigation link at (202, 364) on a:has-text('Resizable')
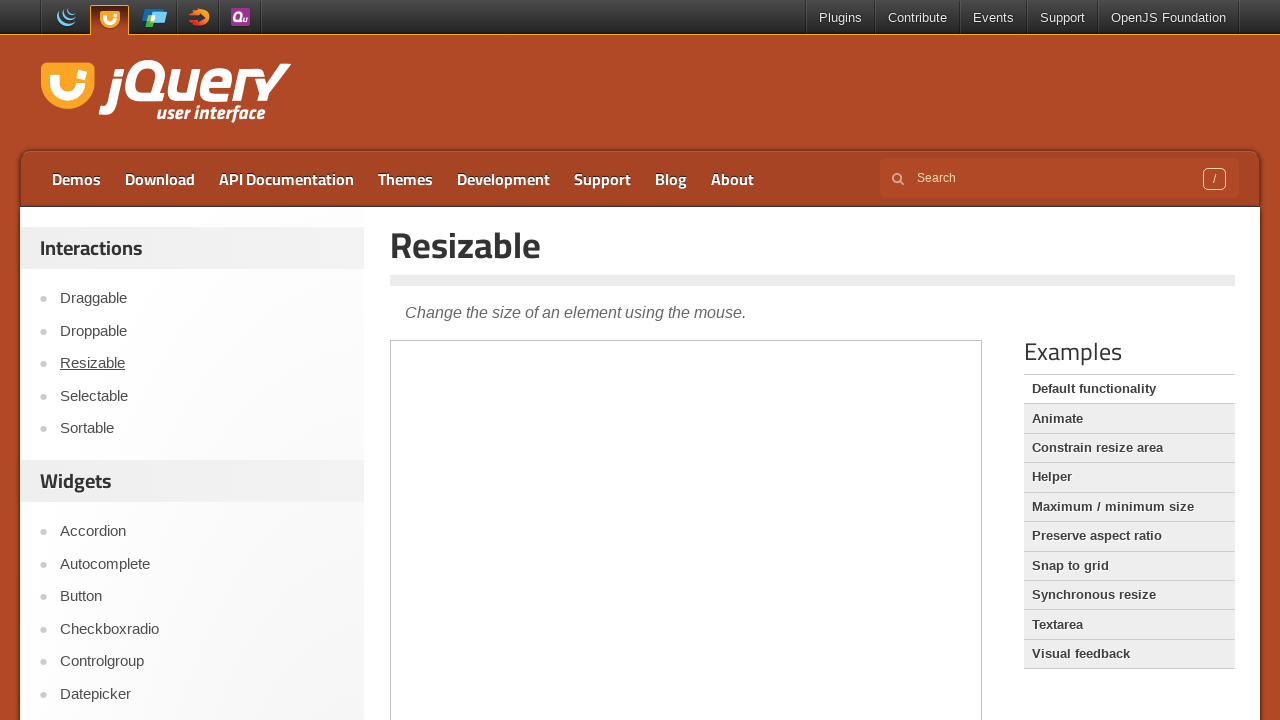

Resizable page loaded and menu items are visible
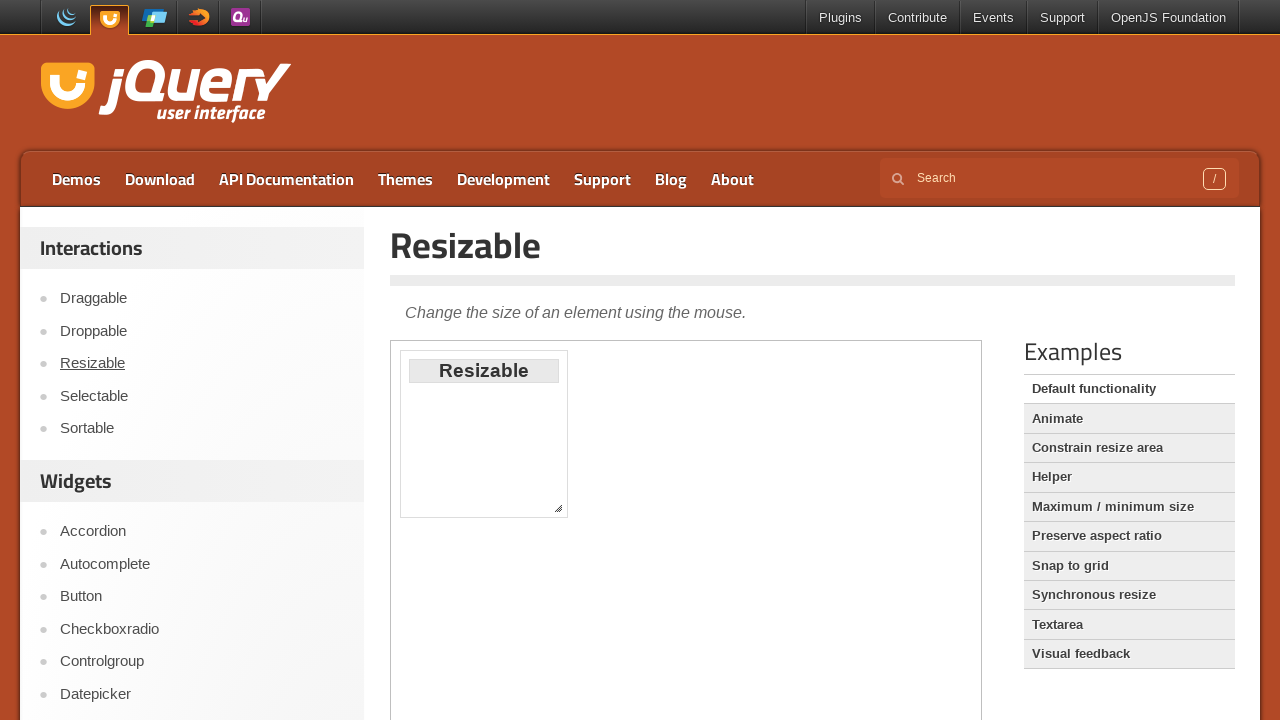

Located header navigation links
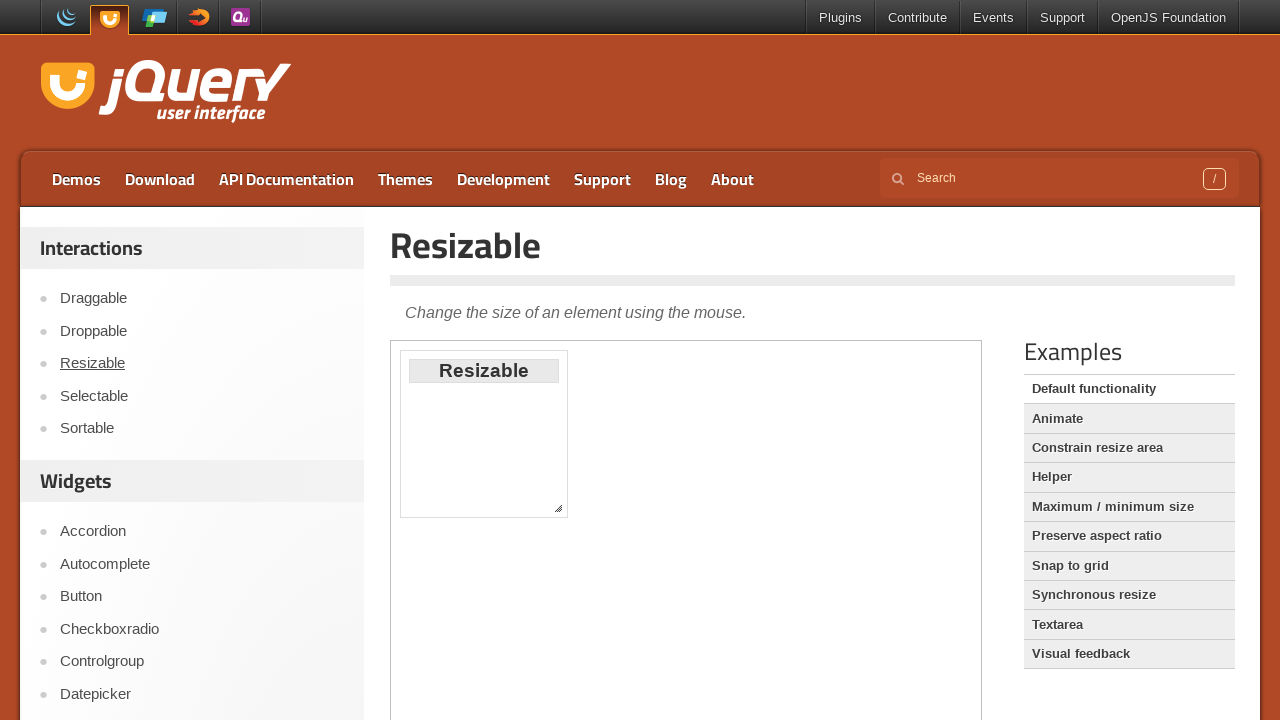

Verified first header navigation link is present
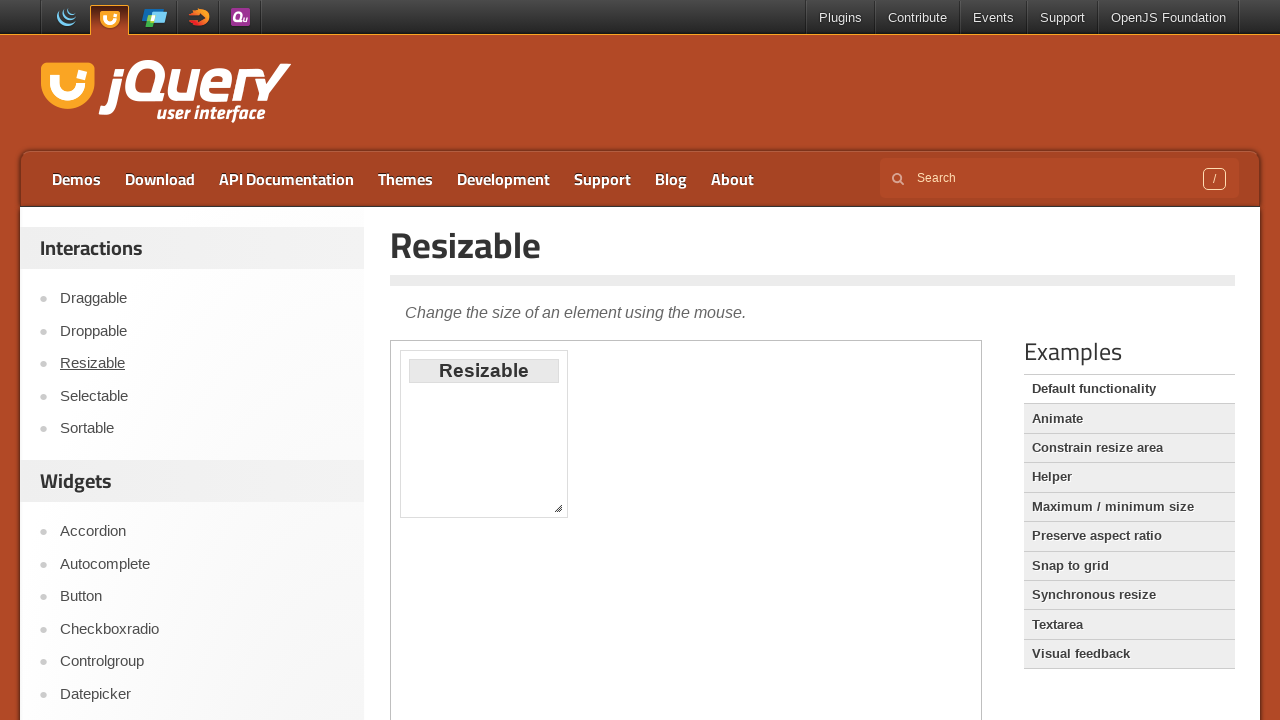

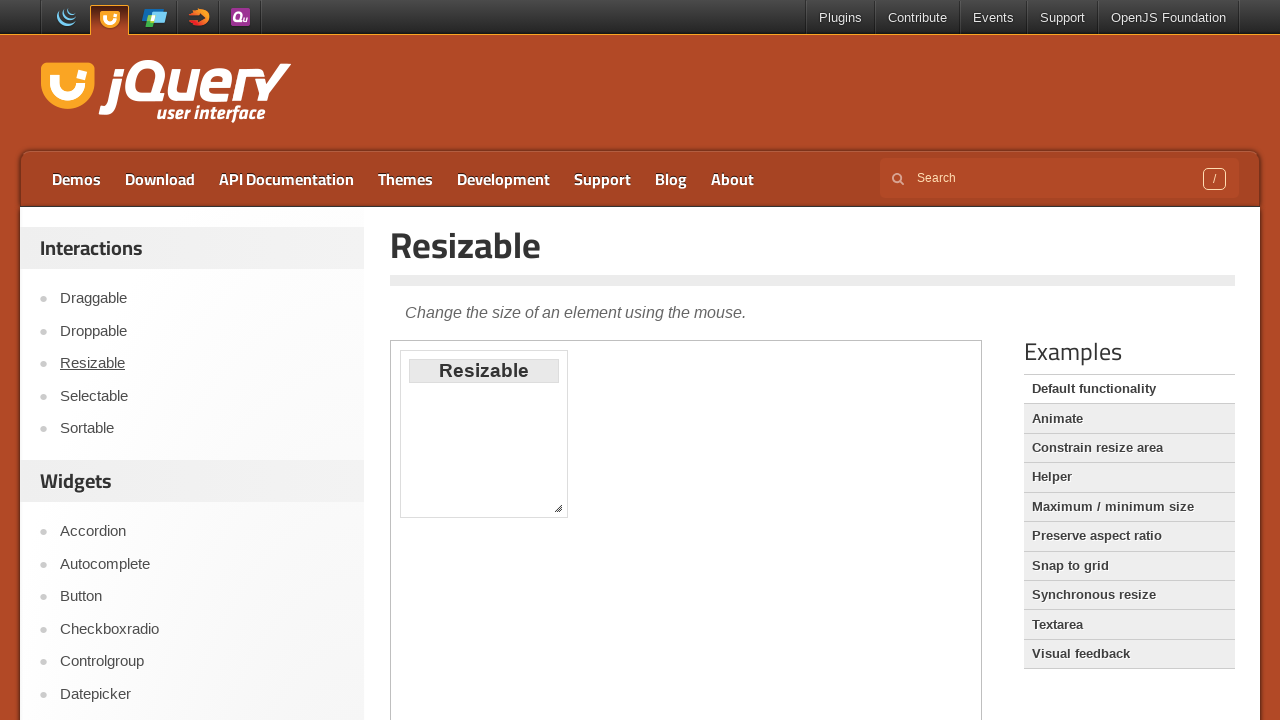